Tests navigation from the homepage to the About page and verifies page titles

Starting URL: https://v1.training-support.net

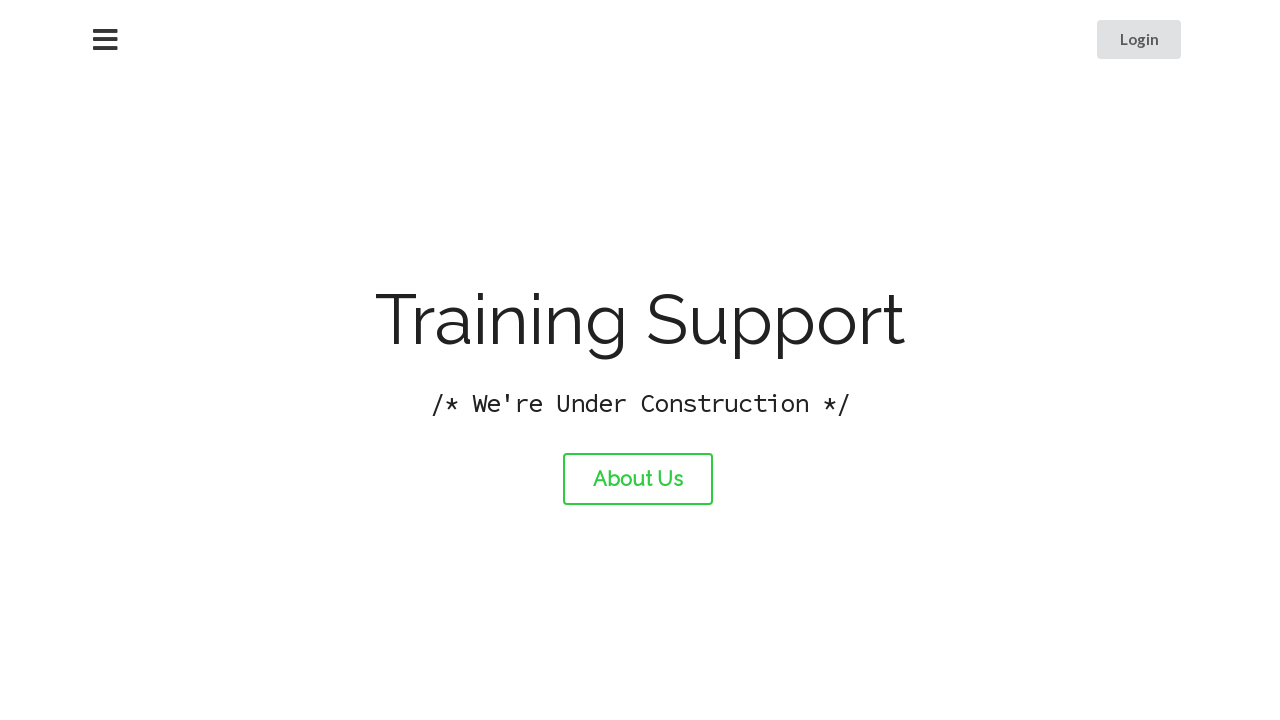

Verified initial page title is 'Training Support'
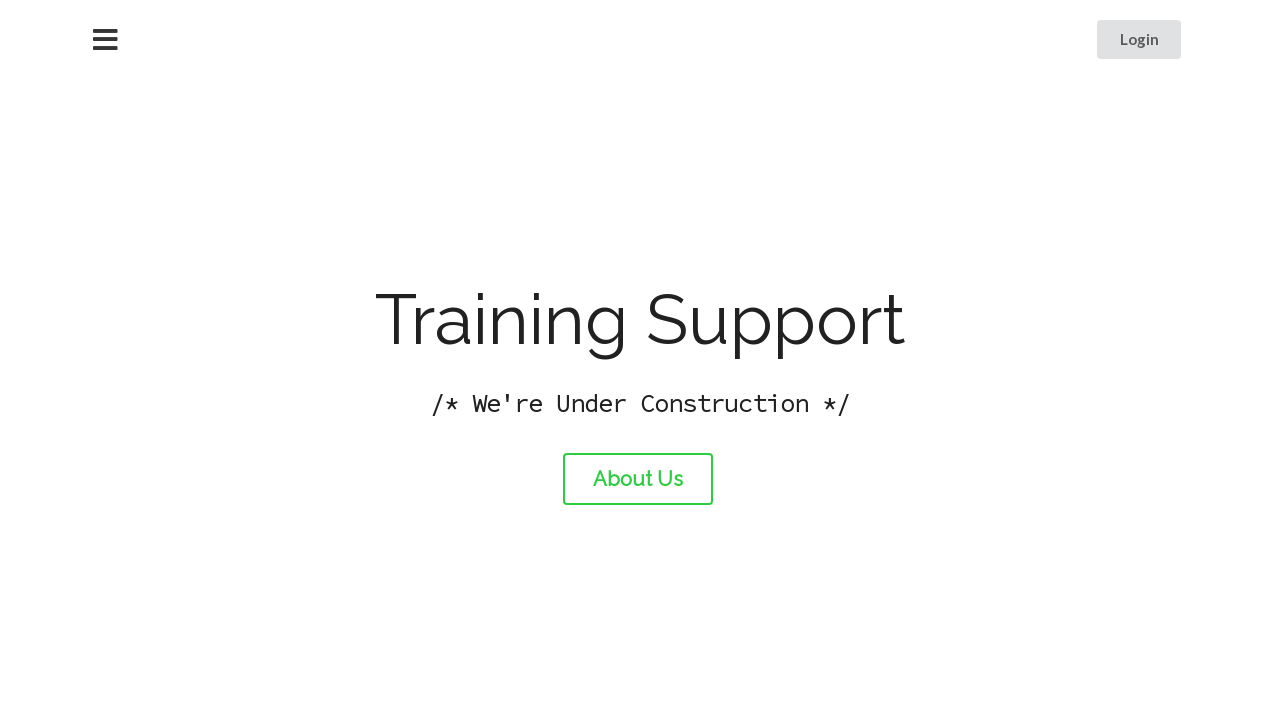

Clicked on the About link at (638, 479) on #about-link
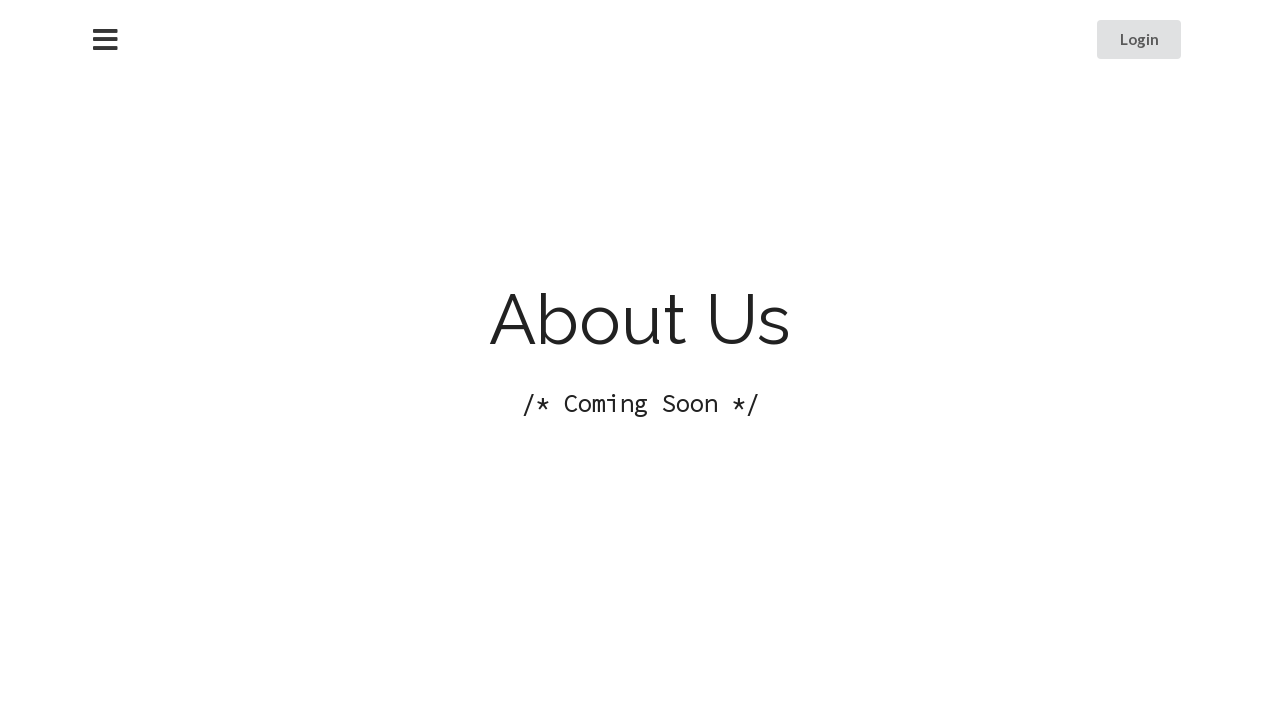

Verified page title changed to 'About Training Support' after navigation
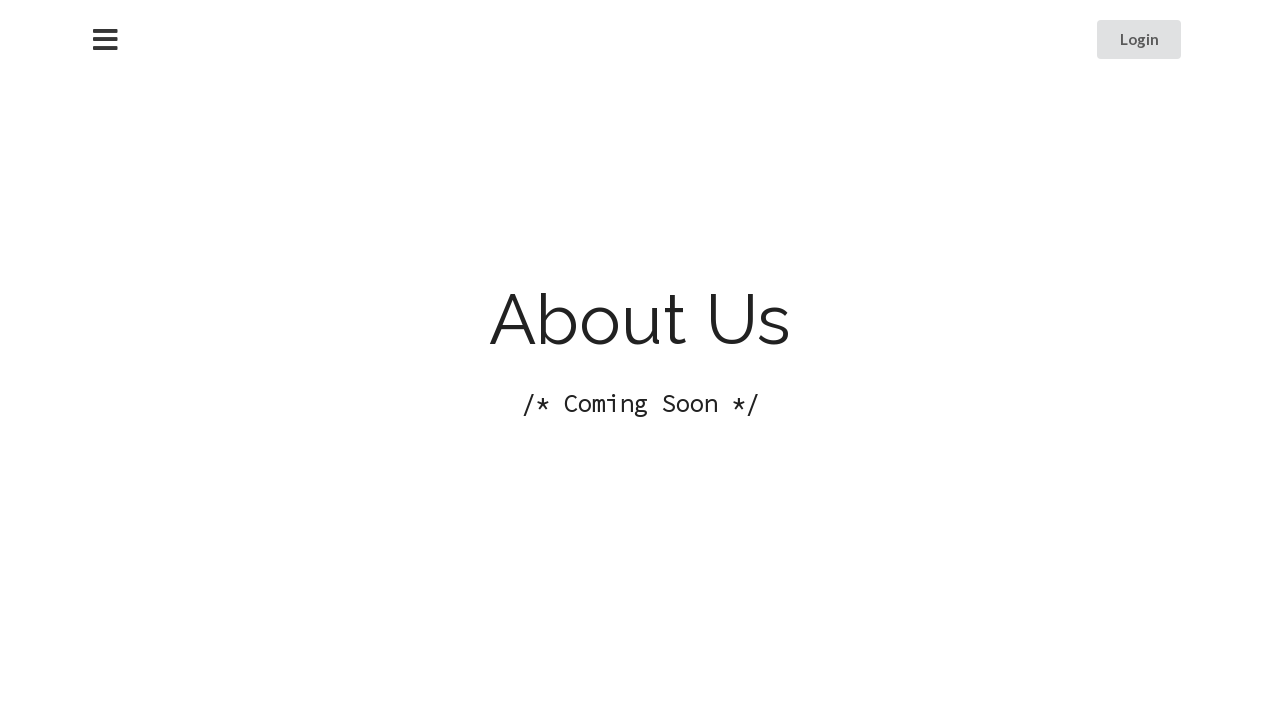

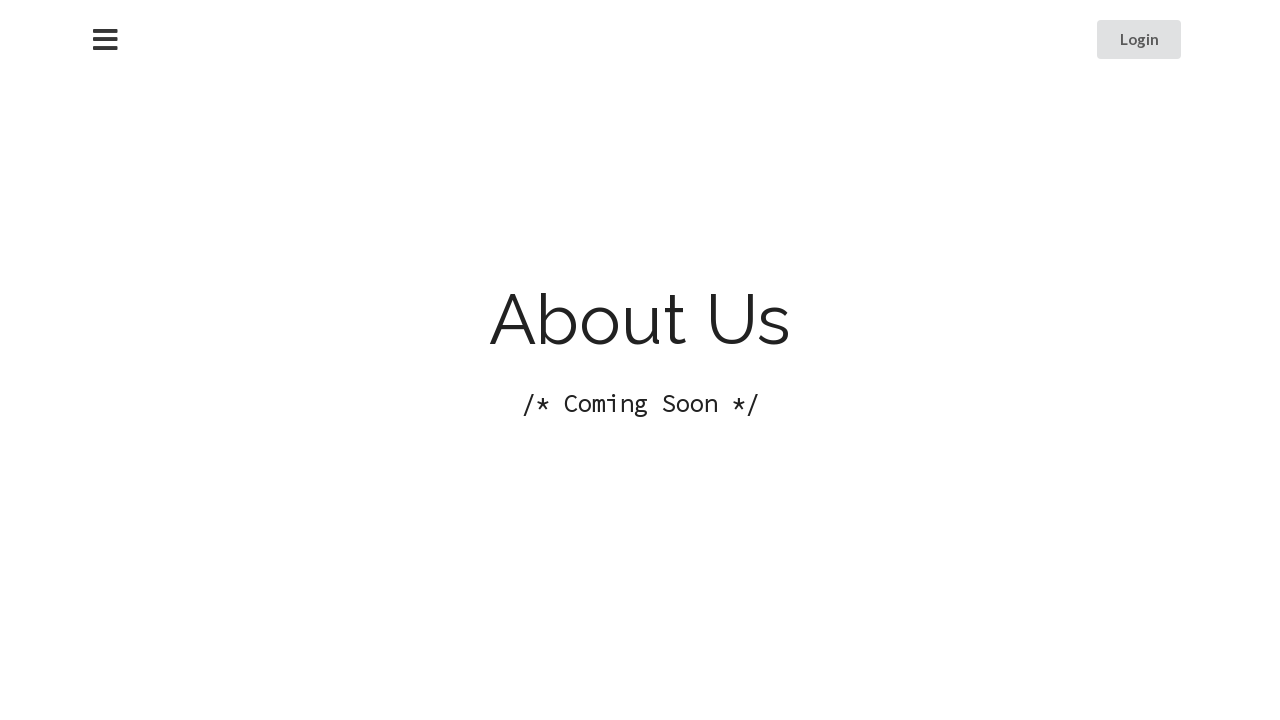